Tests that the Due column in table 1 can be sorted in ascending order by clicking the column header and verifying values are ordered correctly

Starting URL: http://the-internet.herokuapp.com/tables

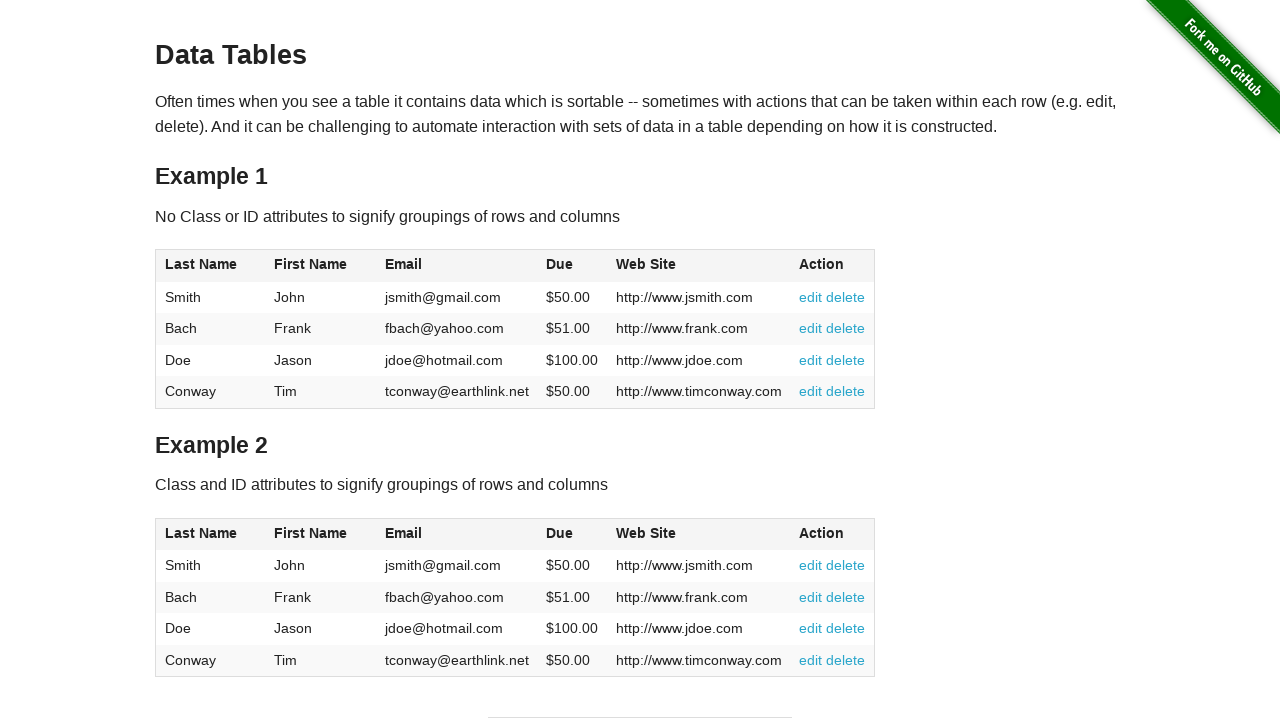

Clicked Due column header in table 1 to sort ascending at (572, 266) on #table1 thead tr th:nth-of-type(4)
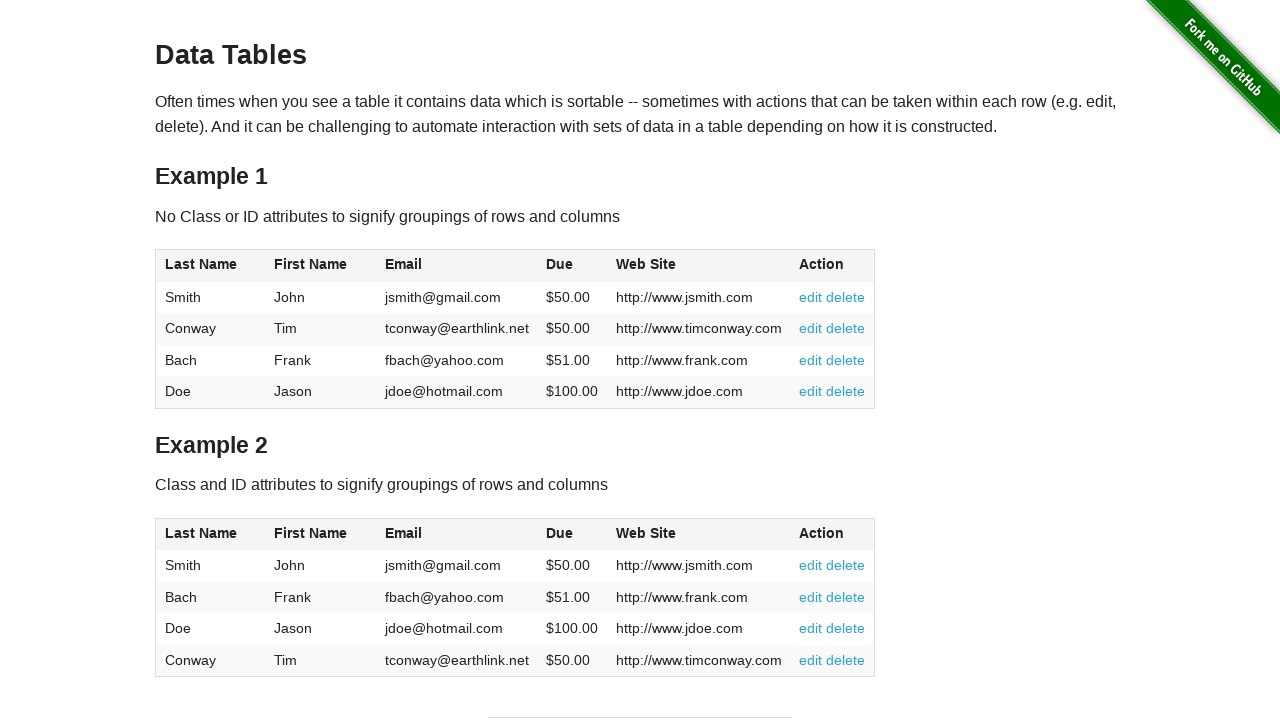

Waited for table 1 to update after sorting by Due column
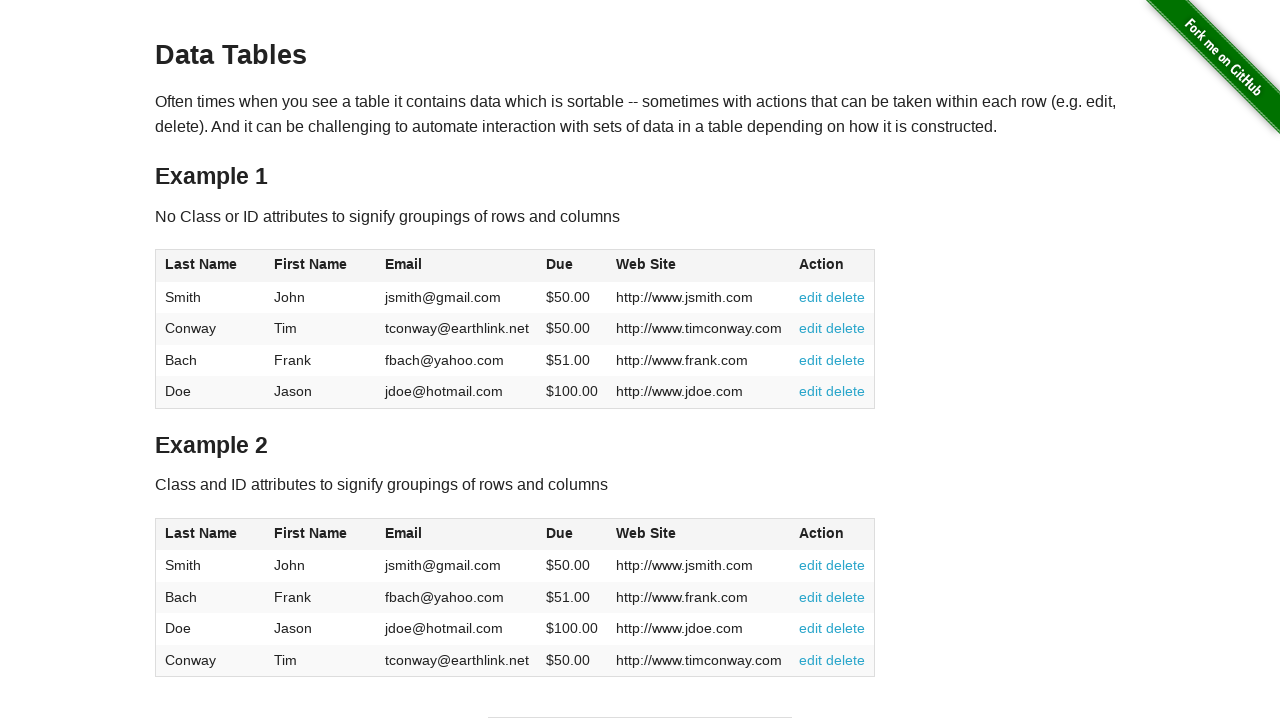

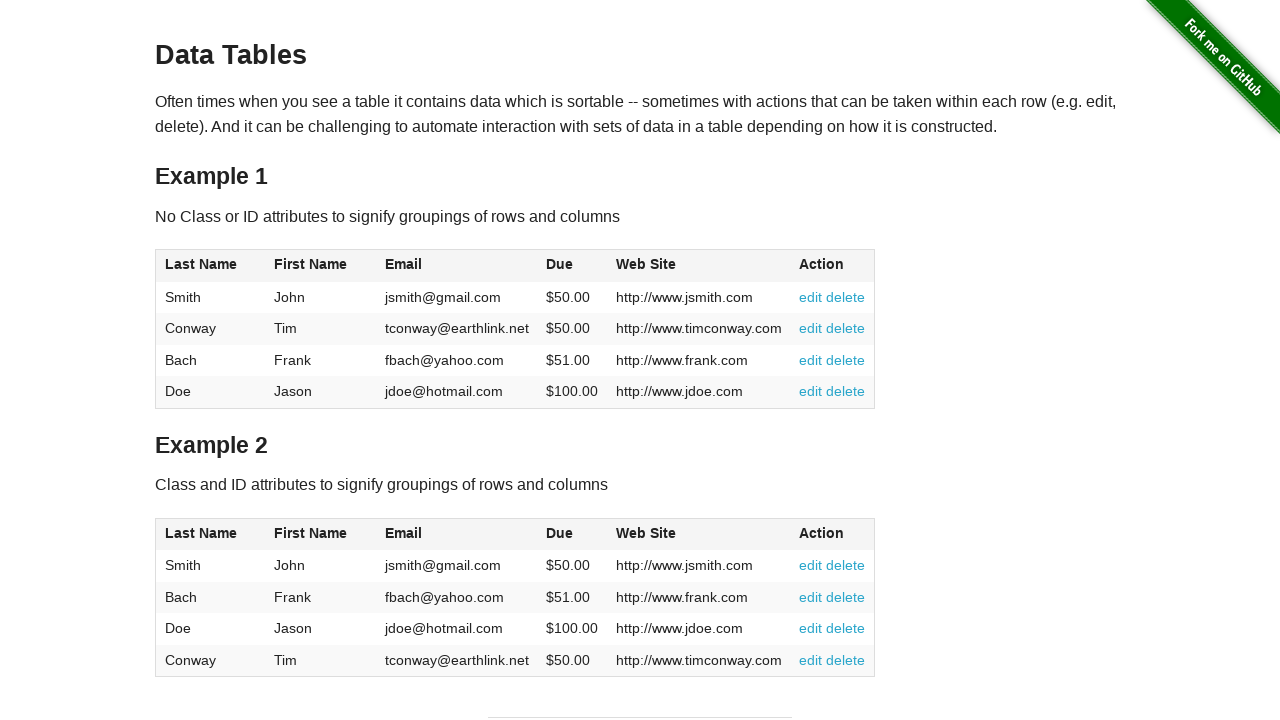